Tests the search functionality by entering a search term and pressing Enter

Starting URL: https://news.ycombinator.com/

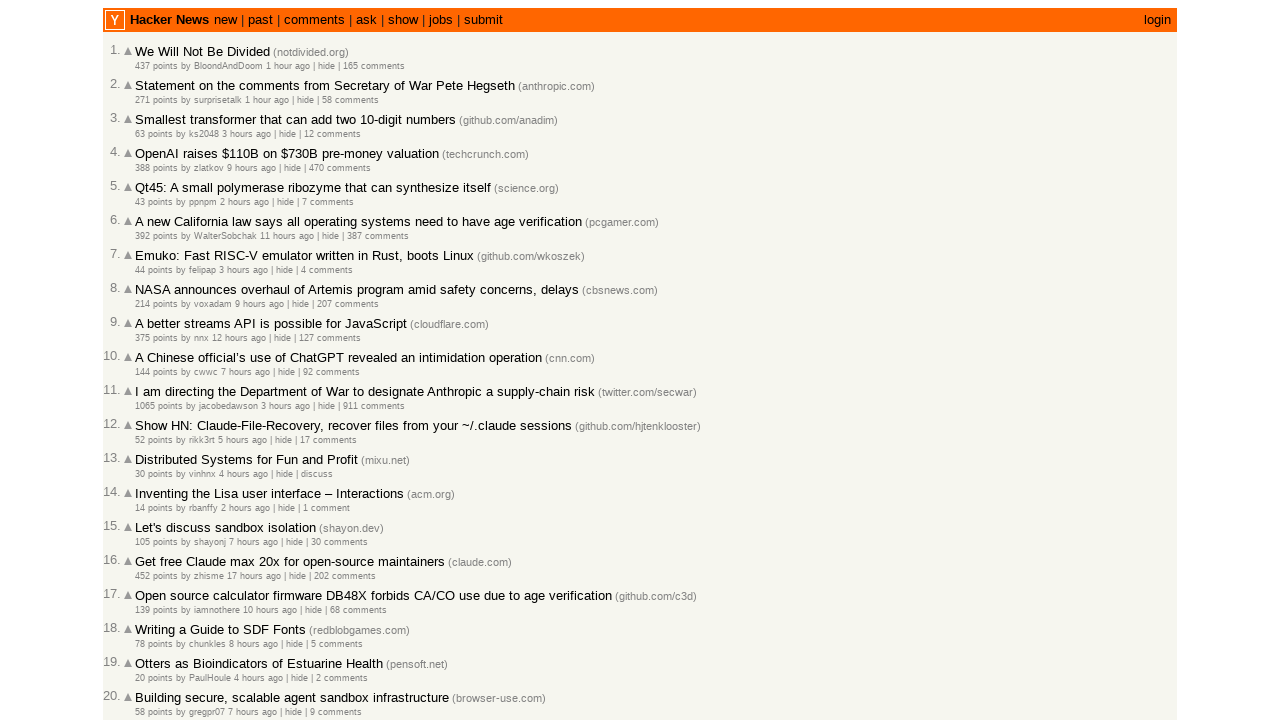

Filled search box with 'Java' on input[name='q']
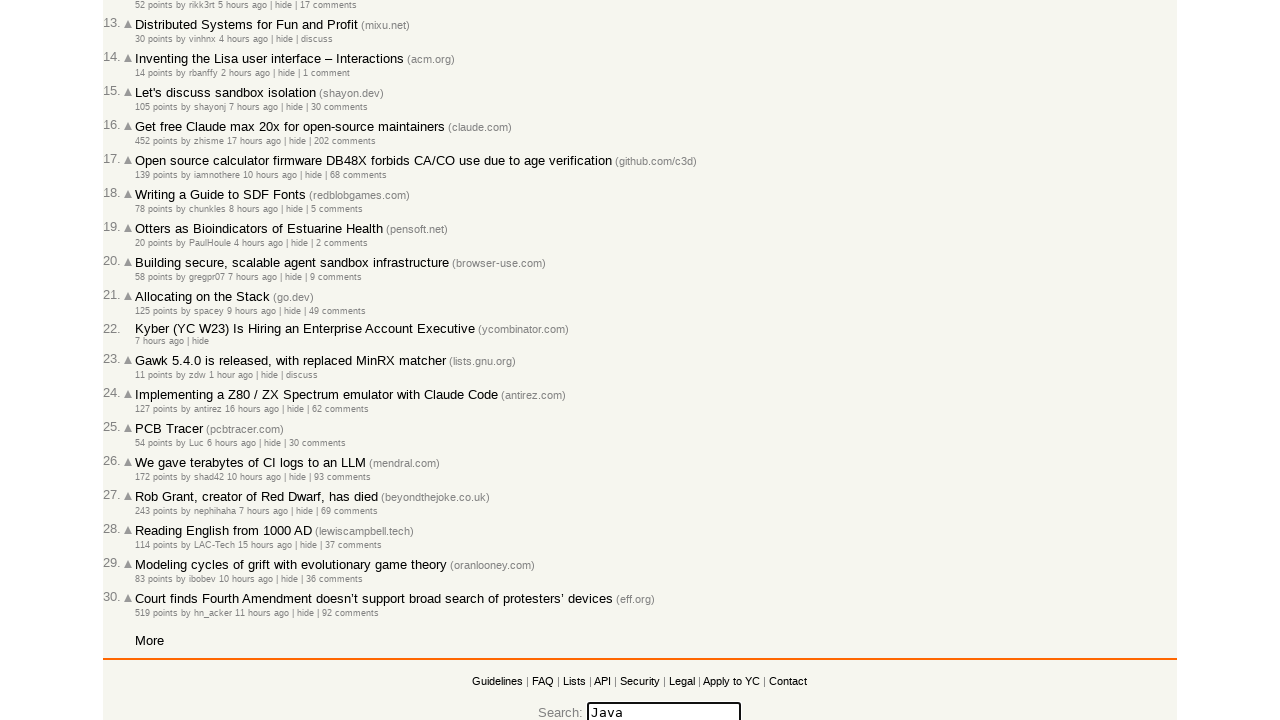

Pressed Enter to submit search on input[name='q']
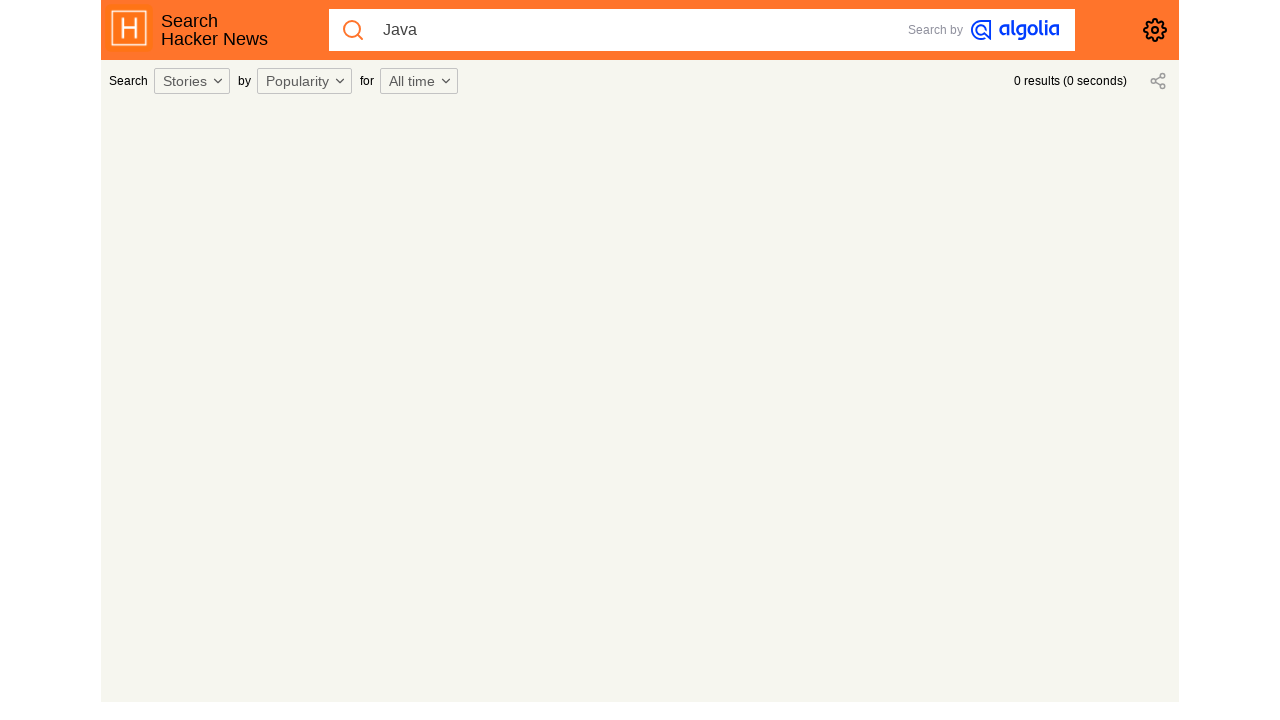

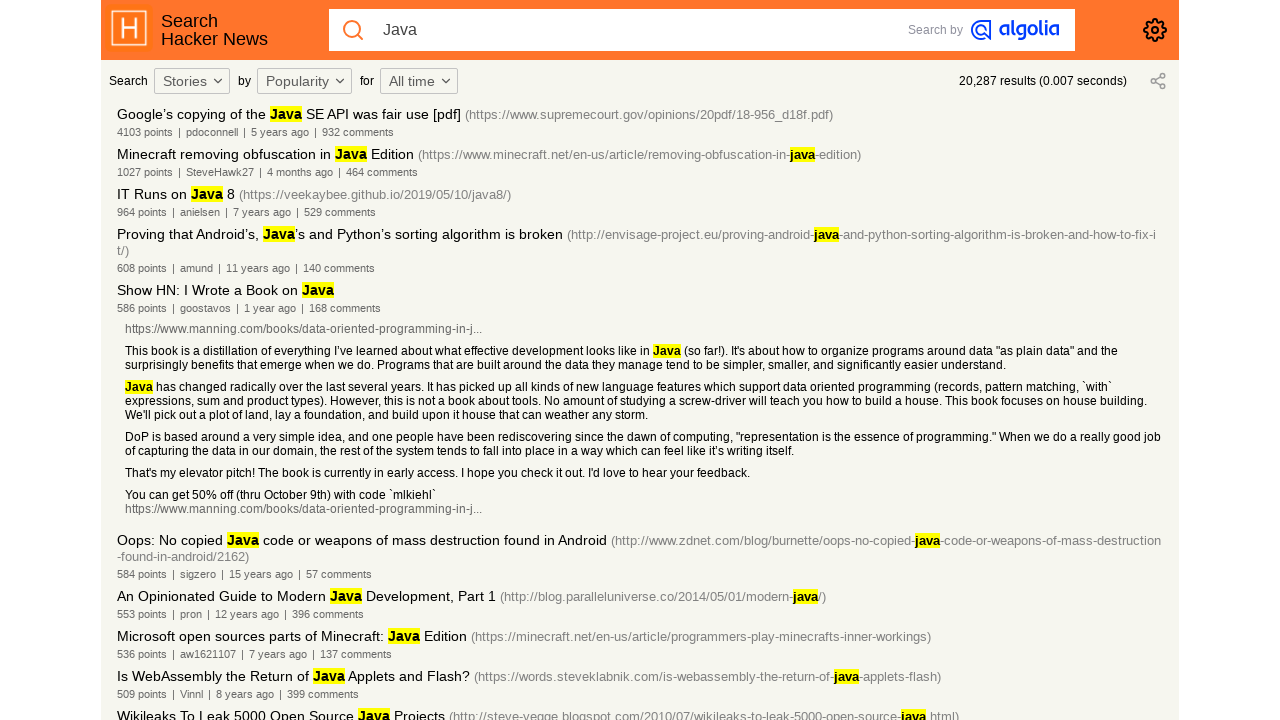